Fills out a form with first name, last name, and email fields, then submits it by clicking the button

Starting URL: https://secure-retreat-92358.herokuapp.com/

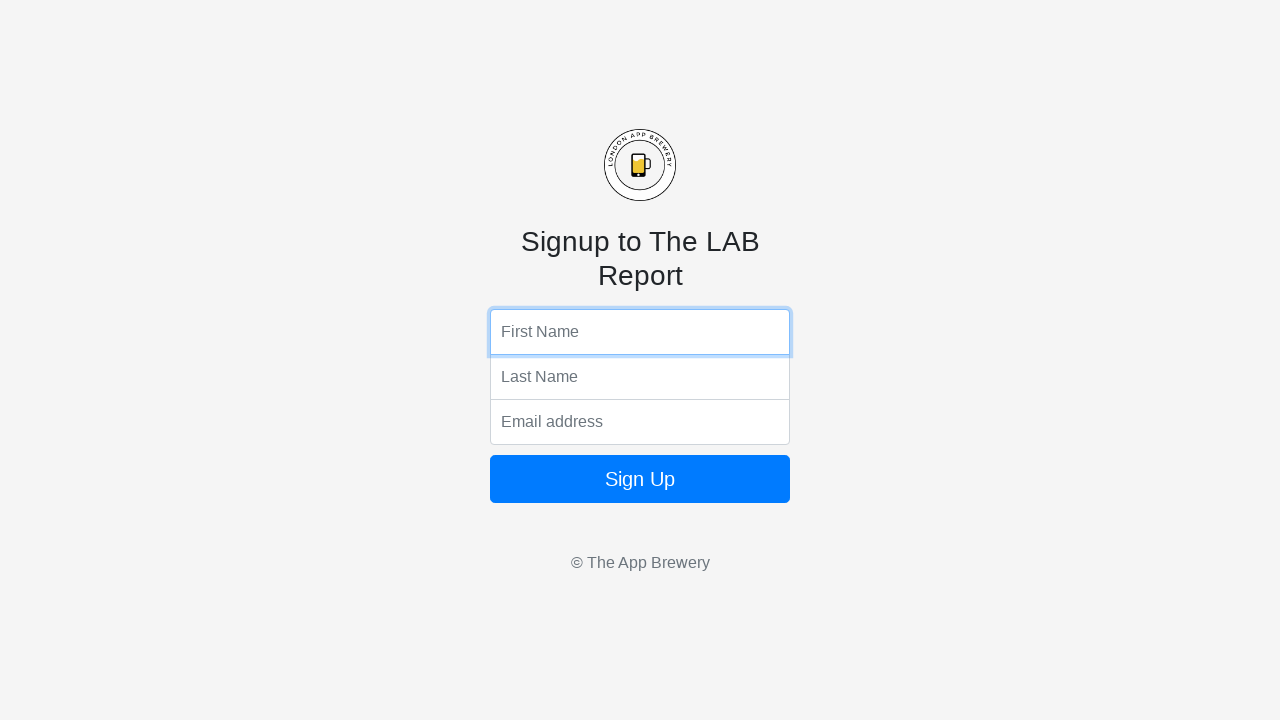

Filled first name field with 'John' on input[name='fName']
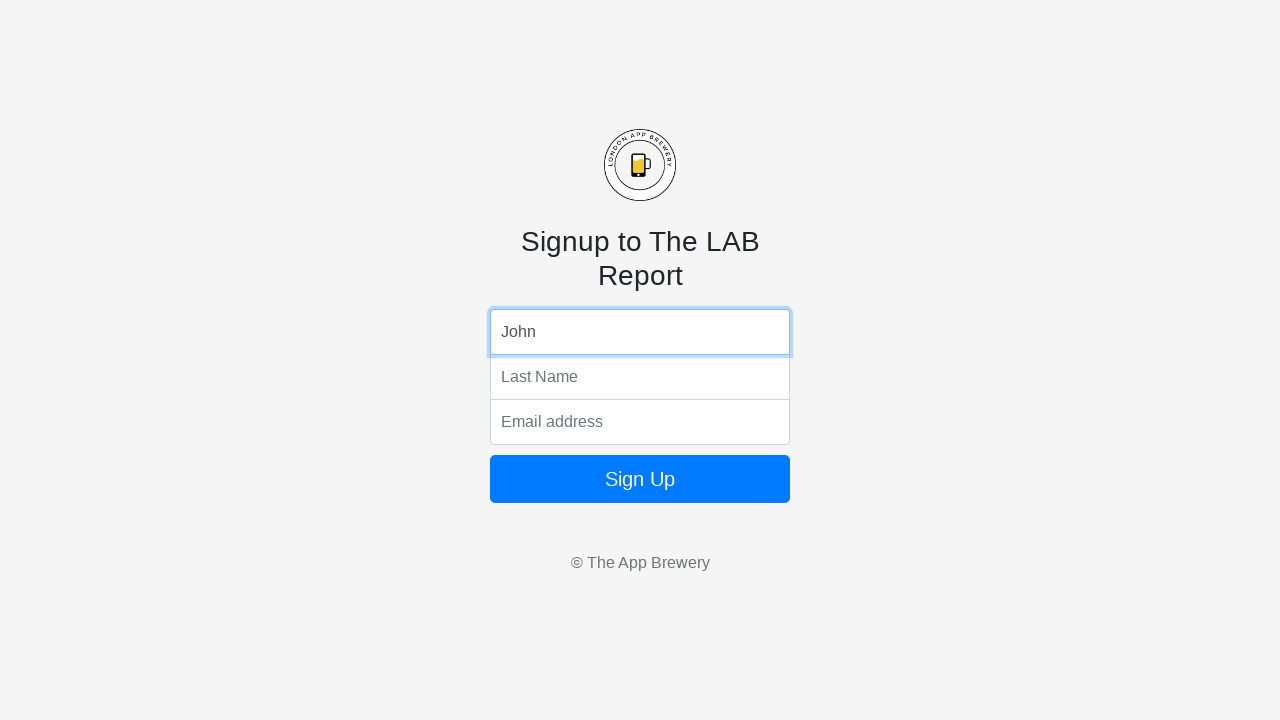

Filled last name field with 'Smith' on input[name='lName']
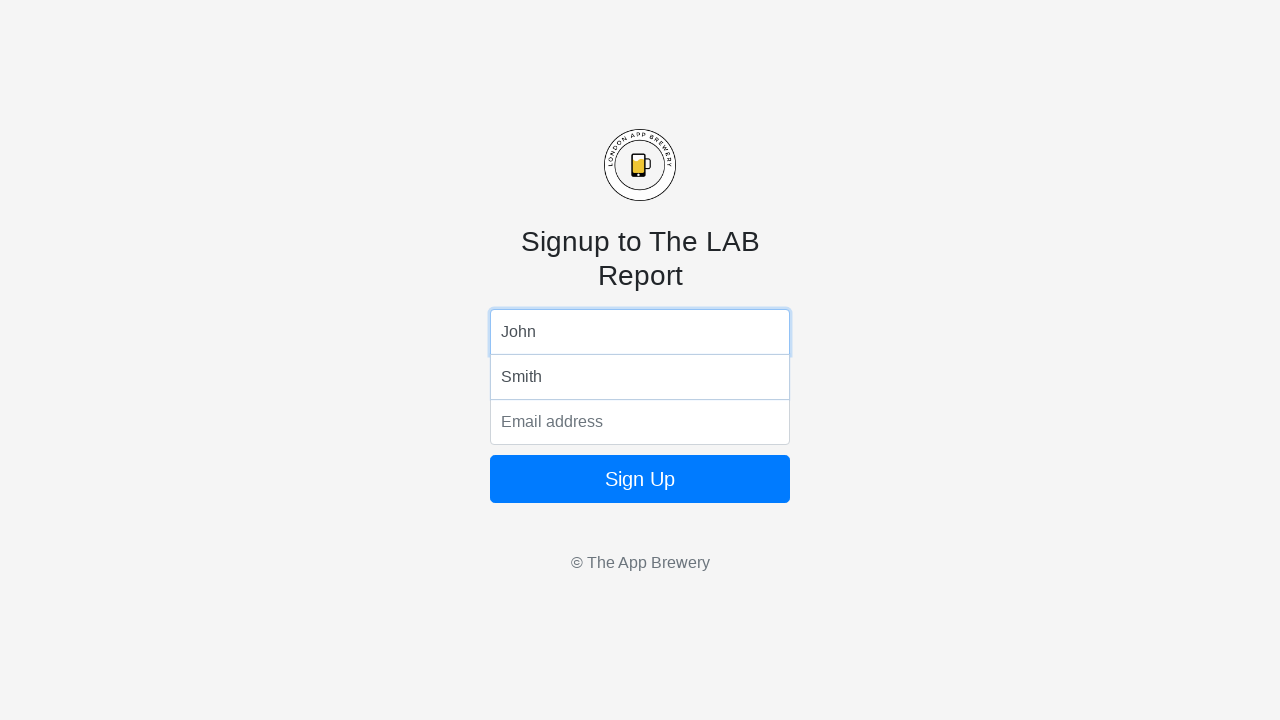

Filled email field with 'john.smith@example.com' on input[name='email']
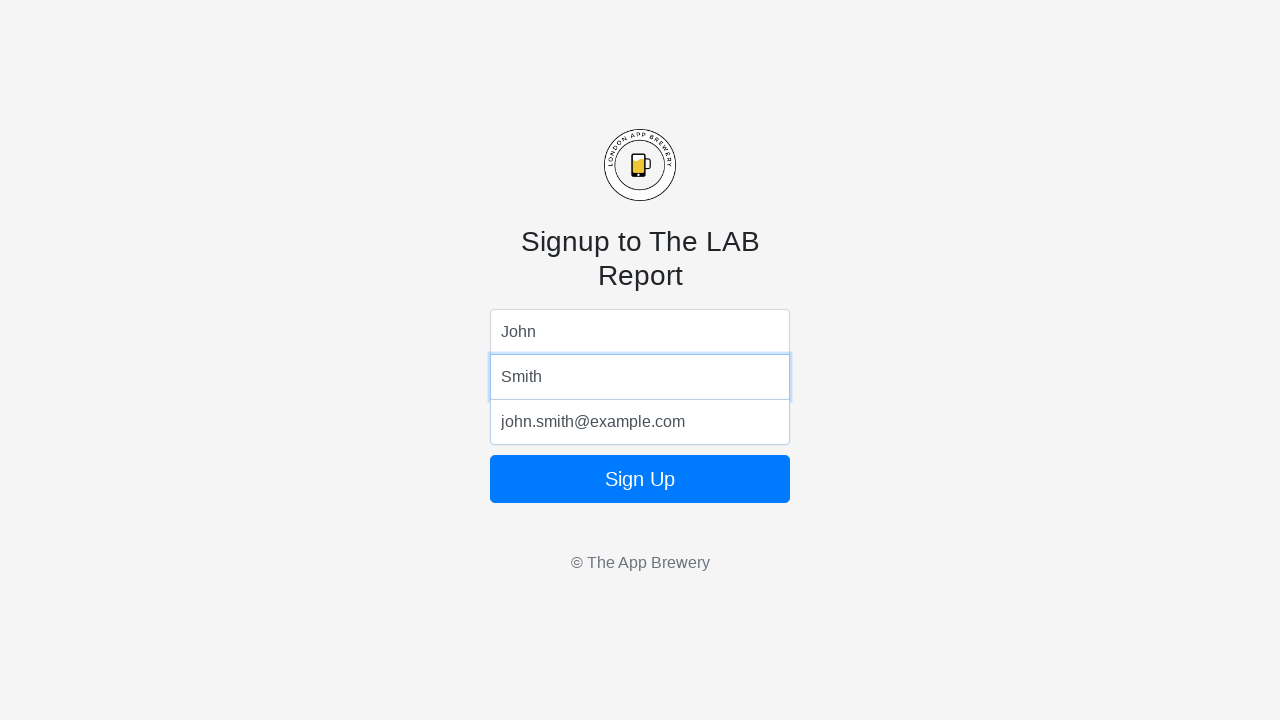

Clicked submit button to submit the form at (640, 479) on .btn
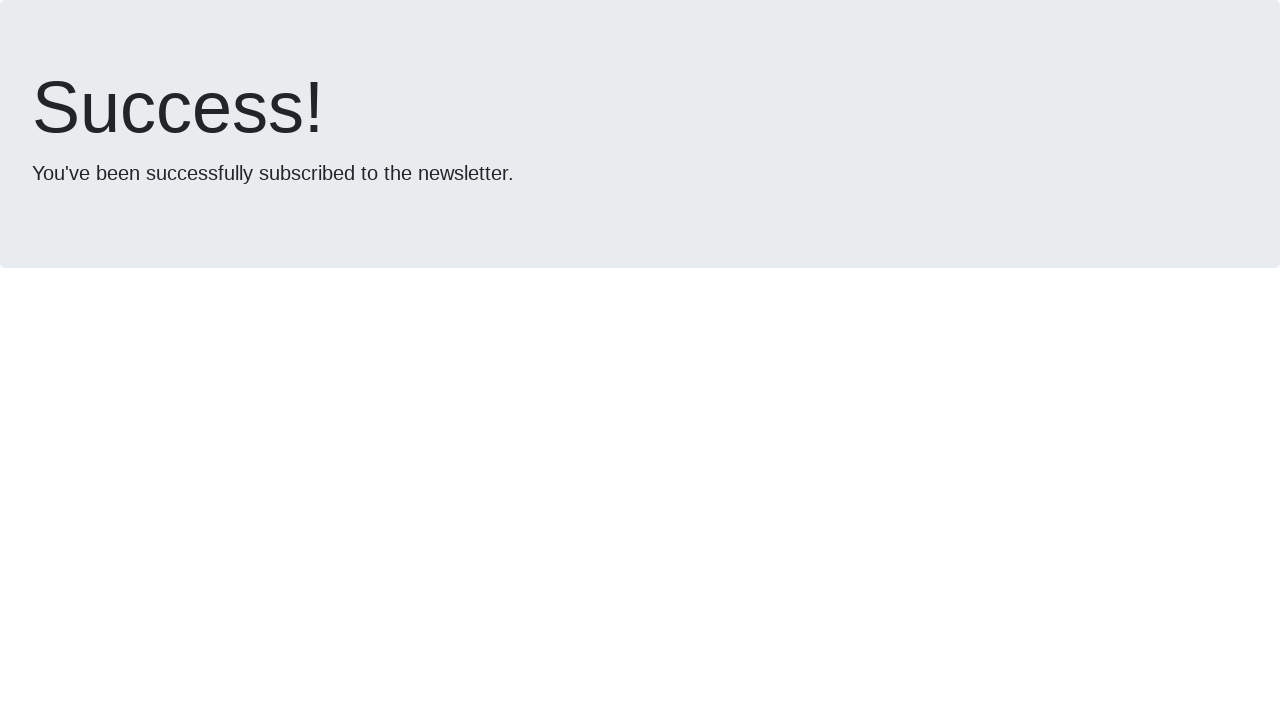

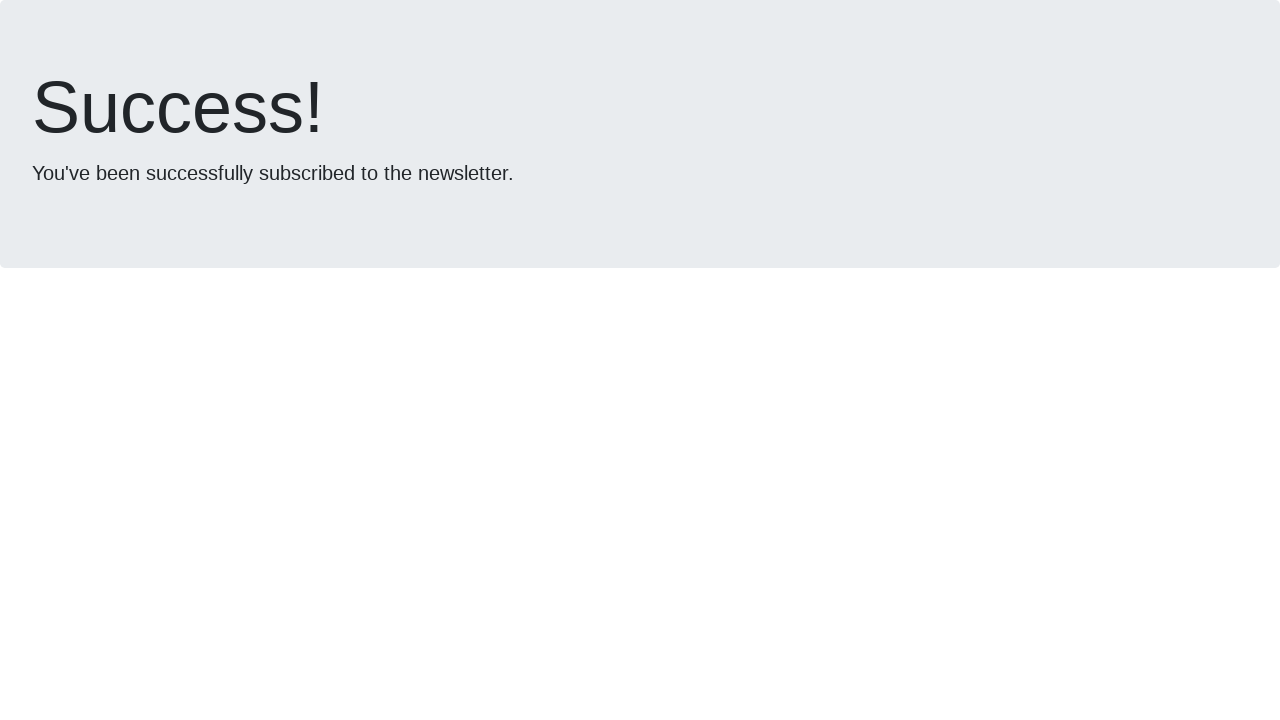